Tests the dynamic controls page by clicking the Remove button to remove a checkbox, then verifies the checkbox disappears and the "It's gone!" message is displayed.

Starting URL: https://the-internet.herokuapp.com/dynamic_controls

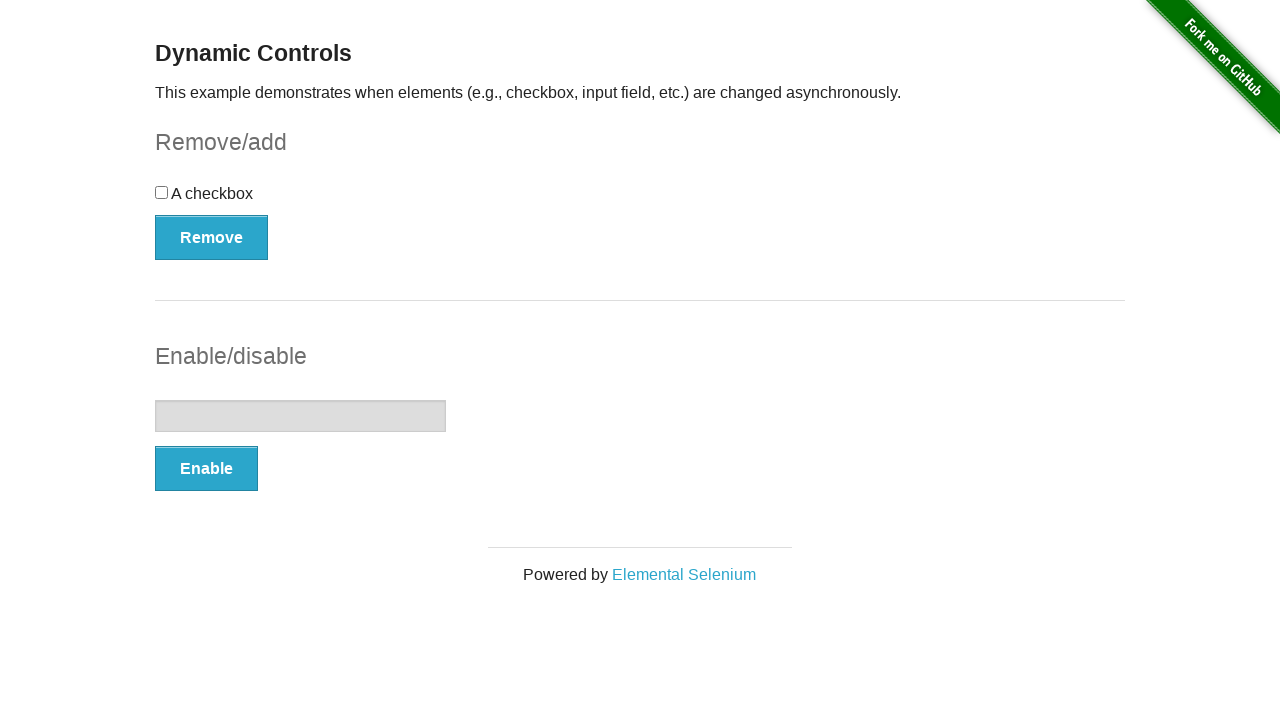

Clicked checkbox to toggle it at (640, 200) on #checkbox
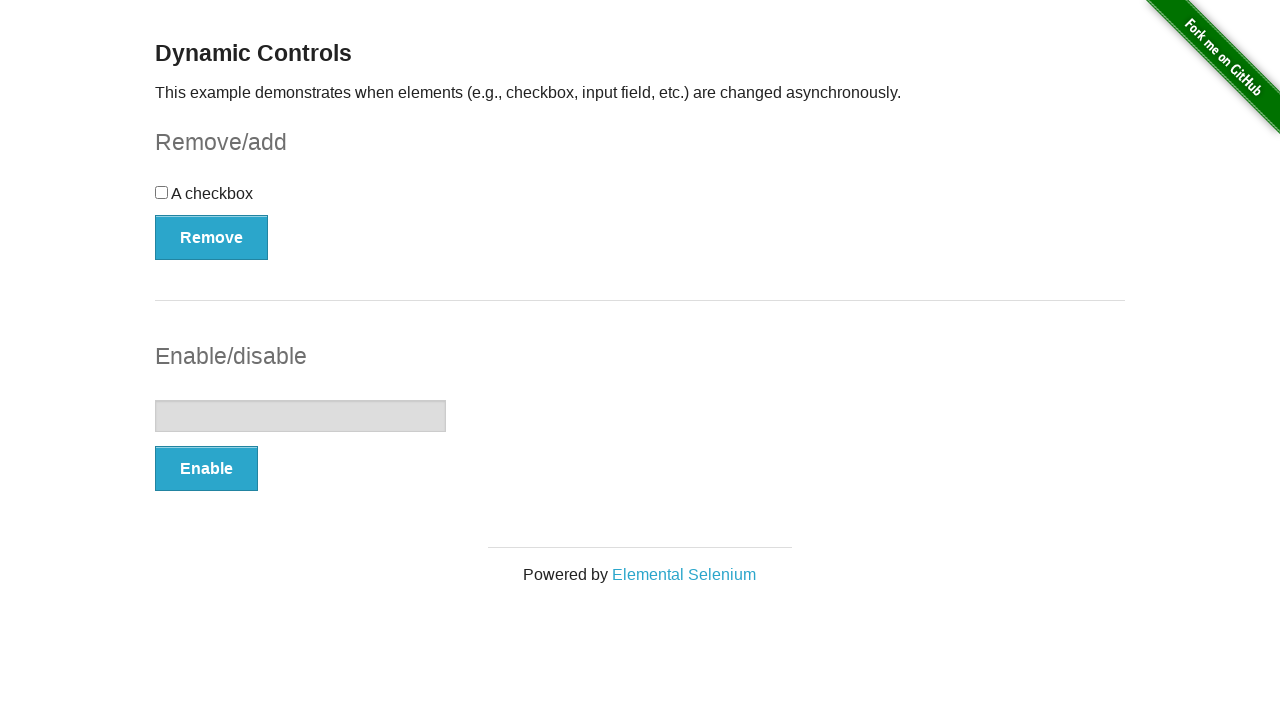

Clicked Remove button to remove checkbox at (212, 237) on button:has-text('Remove')
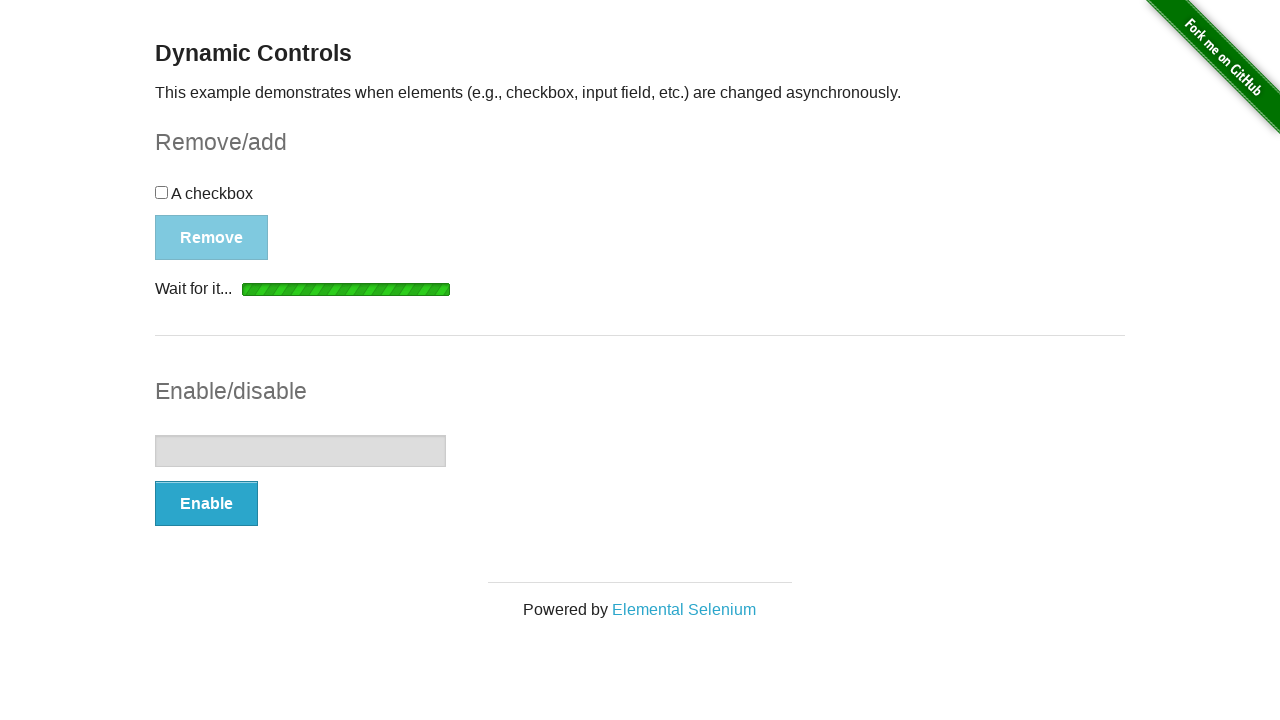

Loading indicator disappeared and message appeared
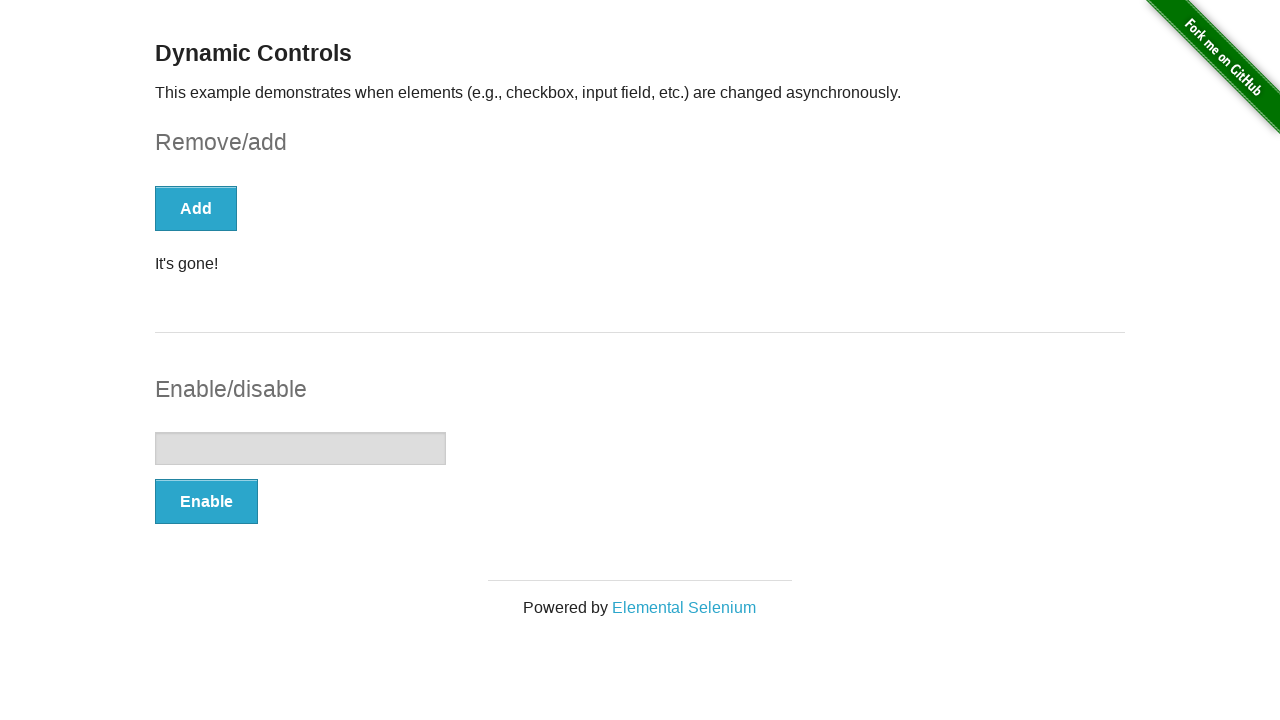

Verified checkbox is no longer displayed
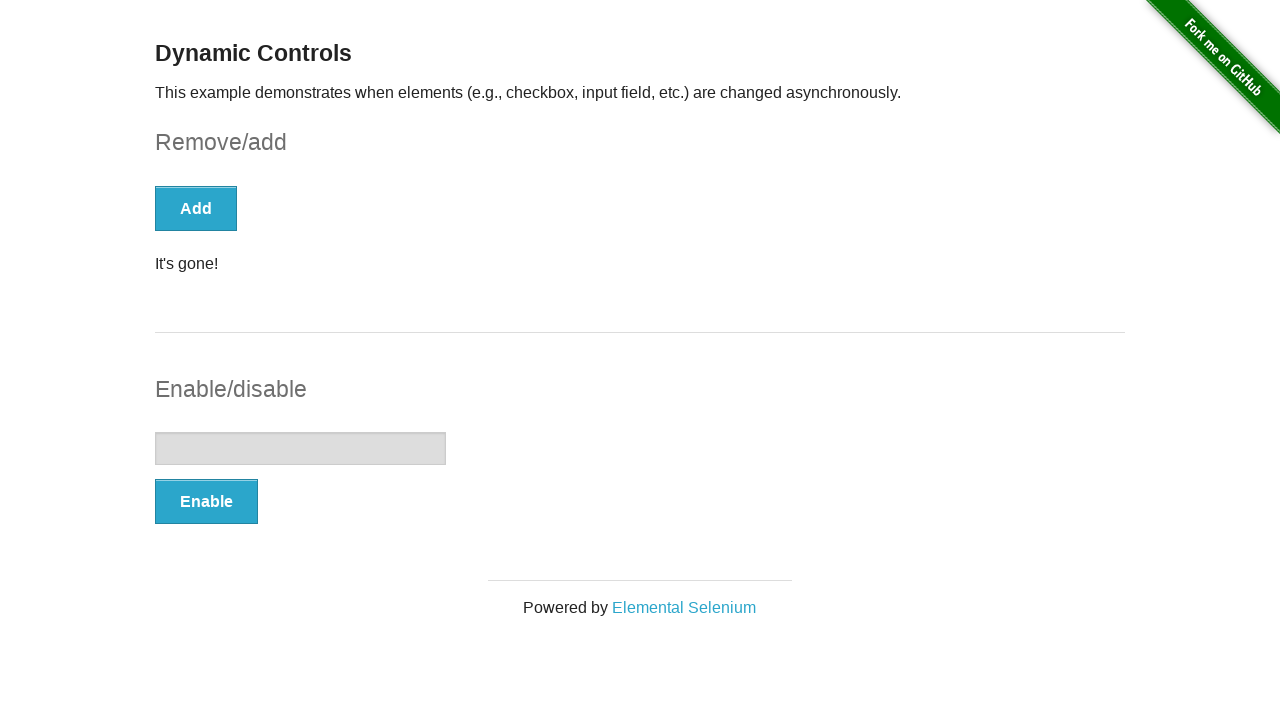

Verified message text displays 'It's gone!'
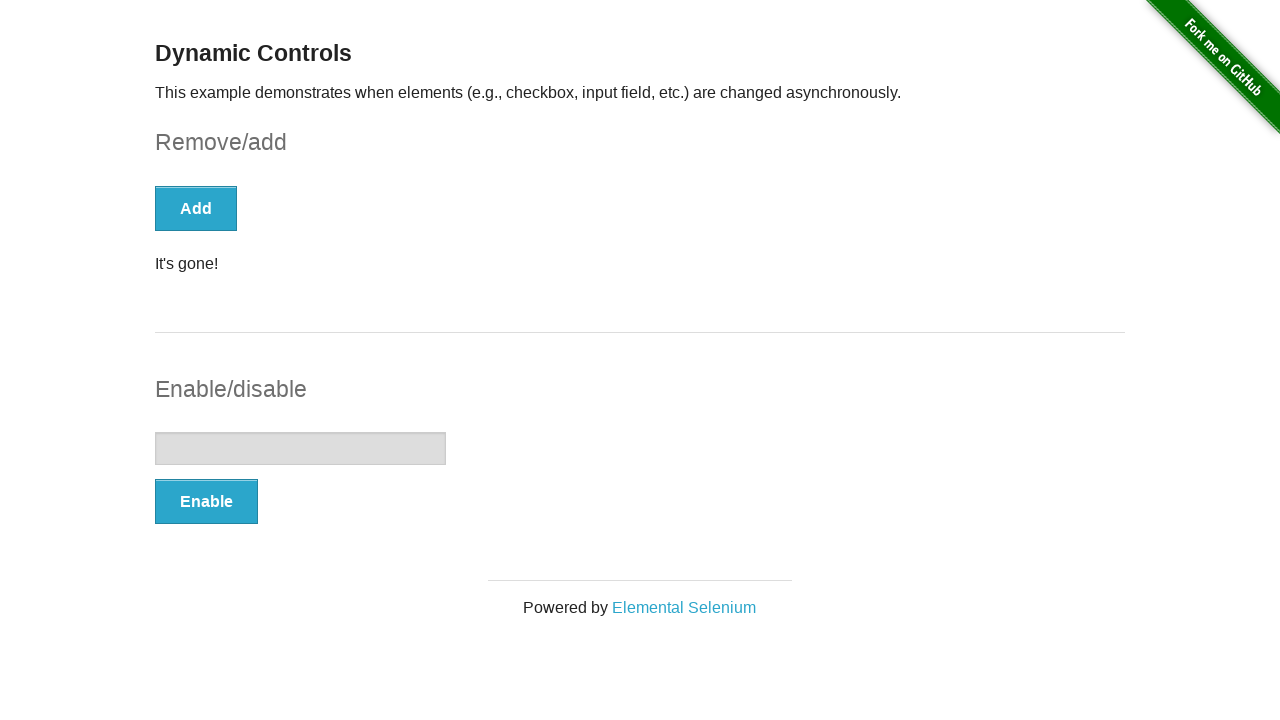

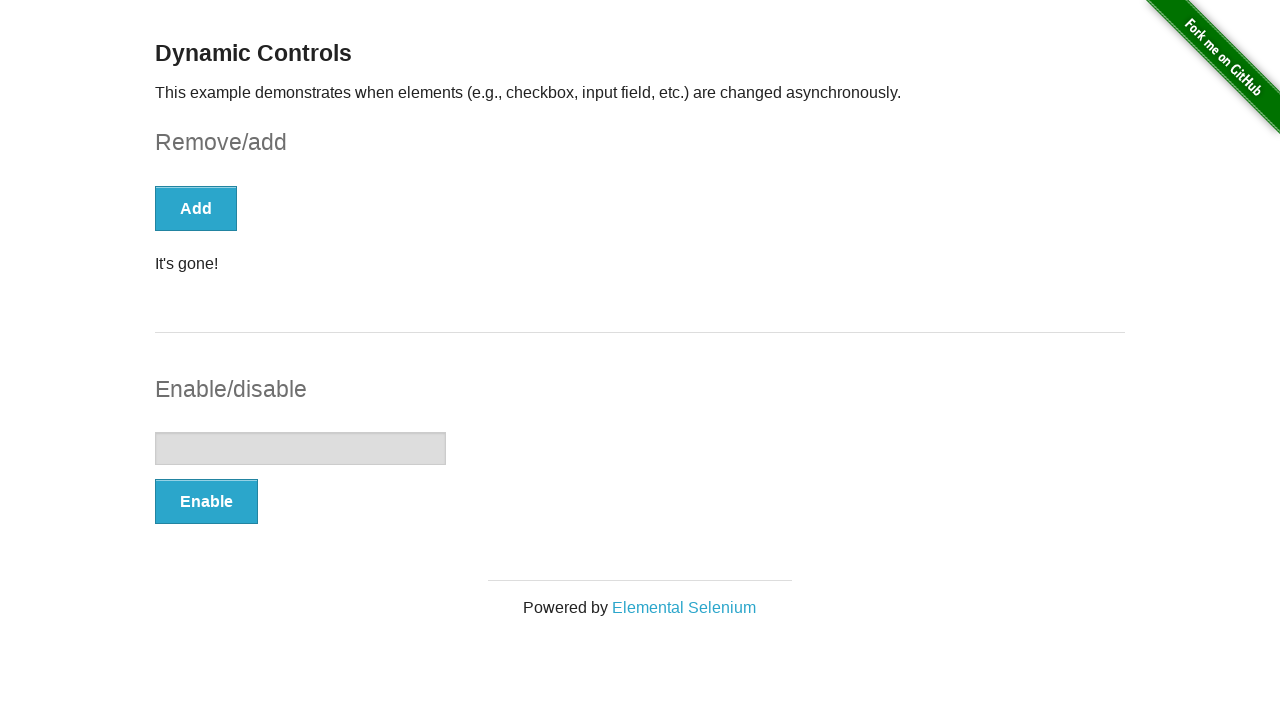